Tests JavaScript prompt alert functionality by clicking on the textbox tab, triggering a prompt dialog, entering text into it, and accepting the prompt.

Starting URL: http://demo.automationtesting.in/Alerts.html

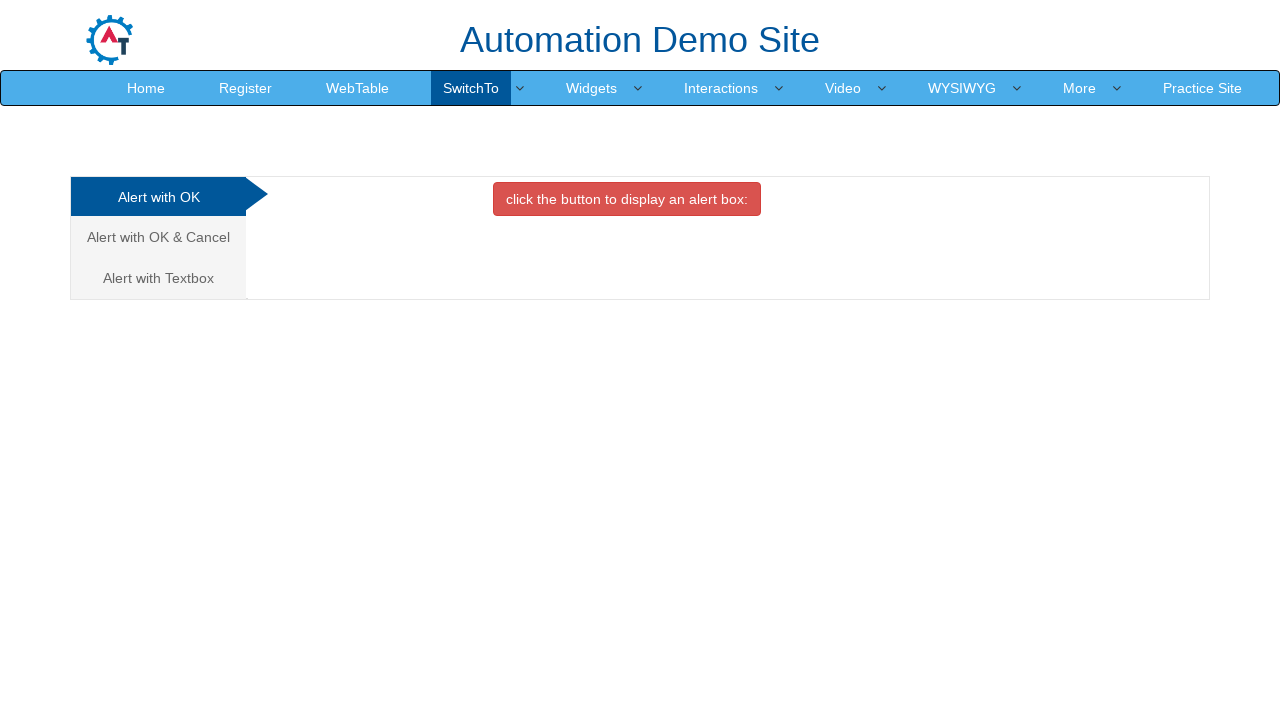

Clicked on the Textbox tab to switch to that section at (158, 278) on a[href='#Textbox']
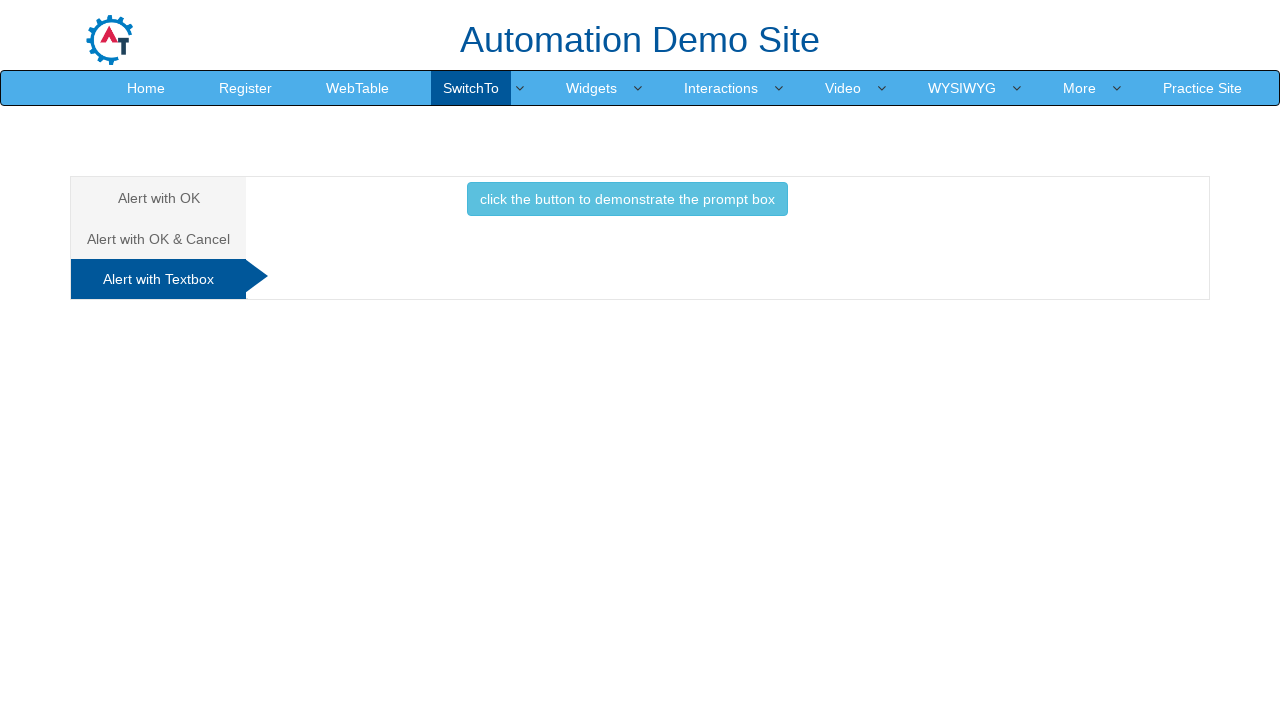

Clicked the button to trigger the prompt alert at (627, 199) on button.btn.btn-info
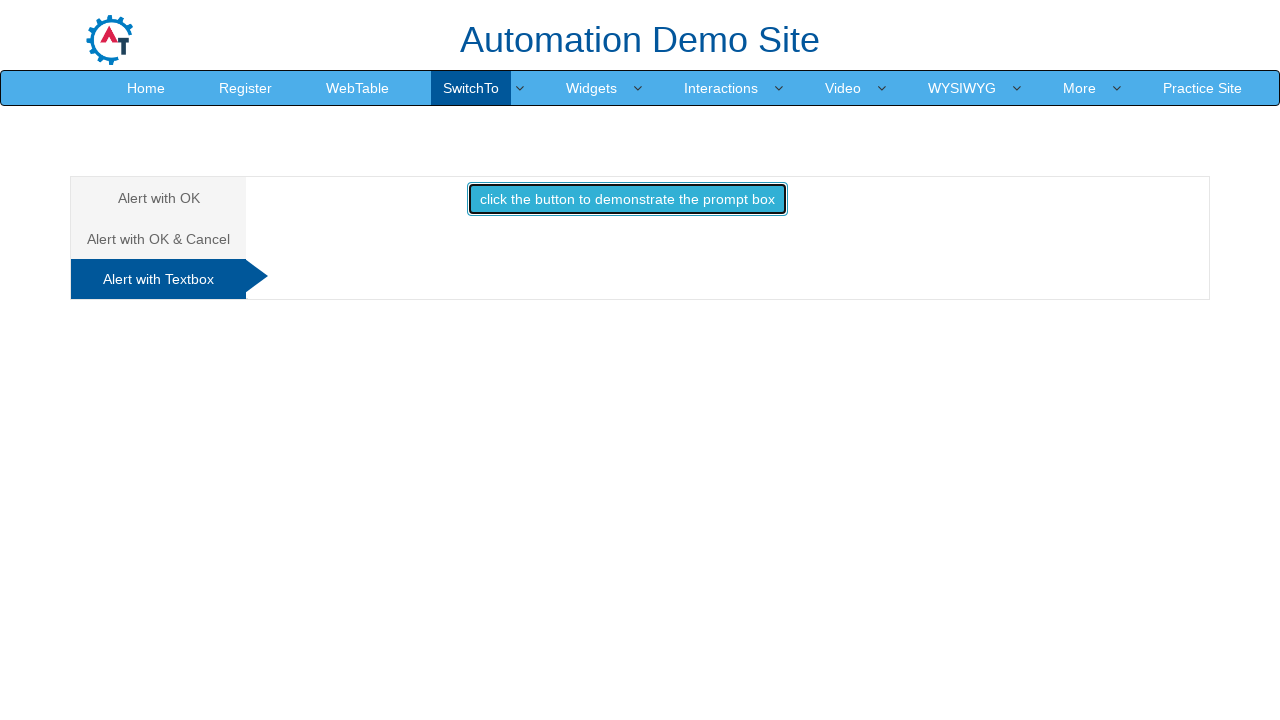

Set up dialog handler to accept prompts with 'automation' text
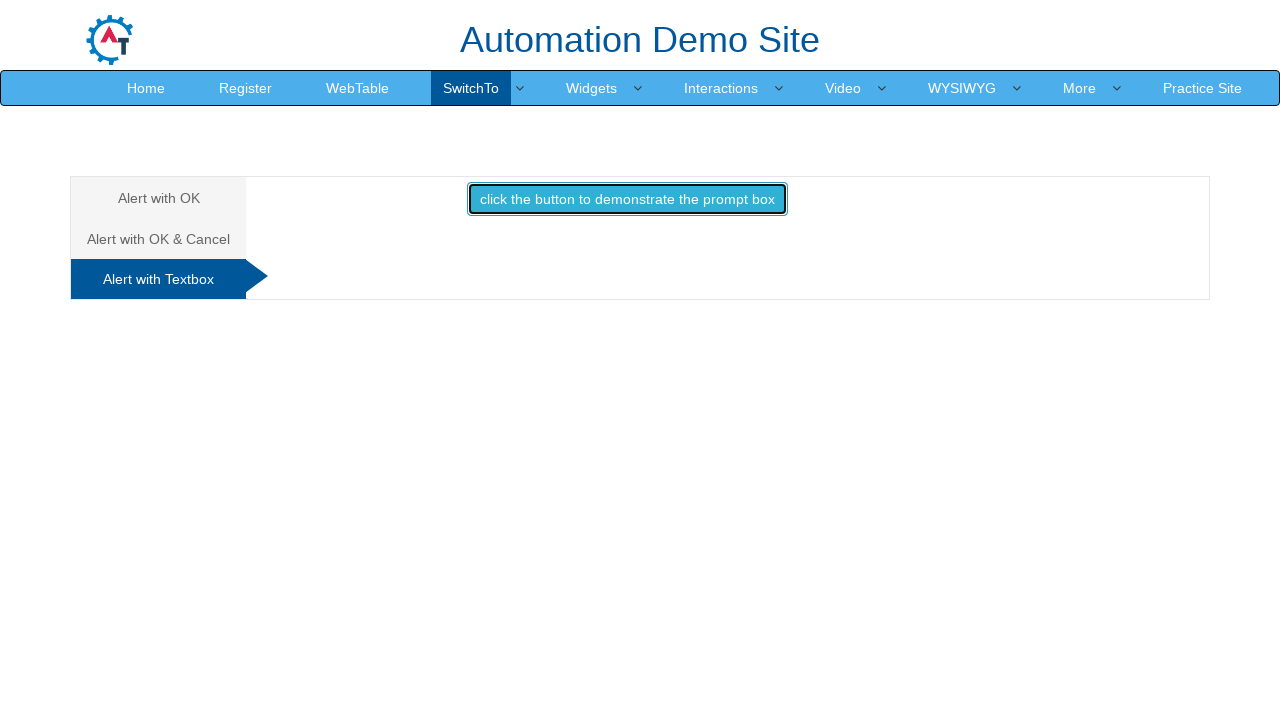

Registered alternative dialog handler function
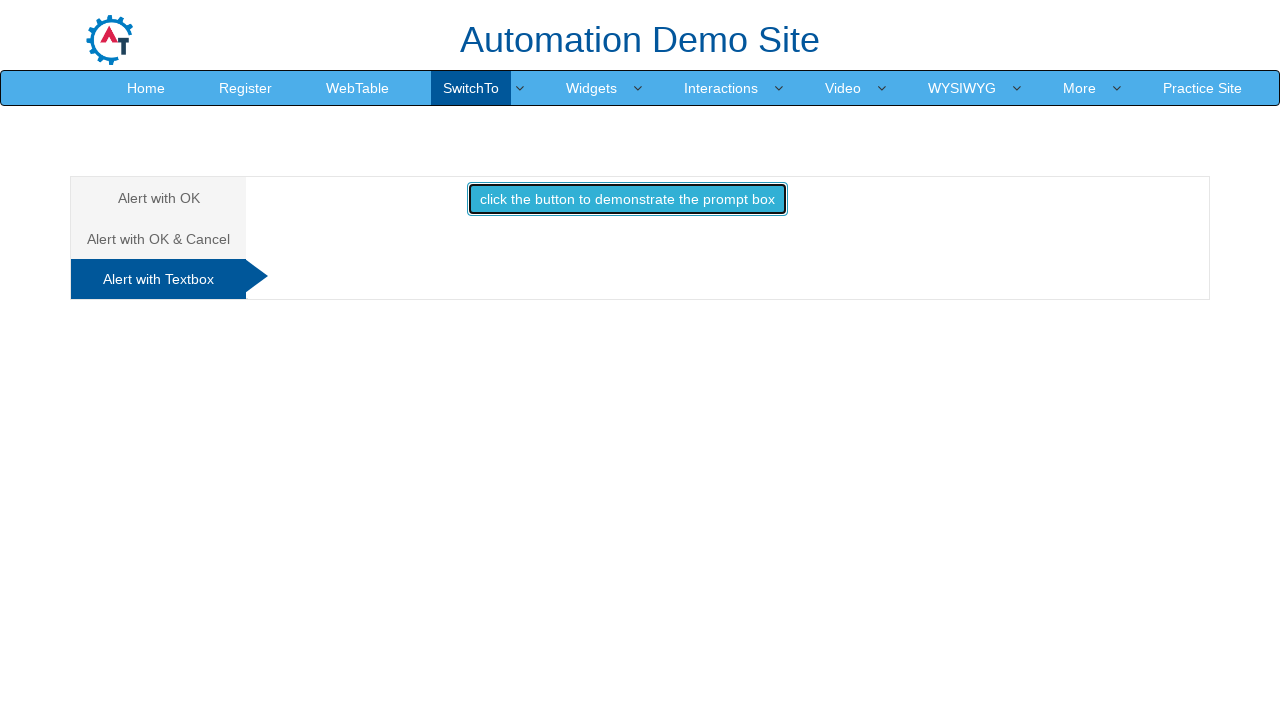

Clicked the button again to trigger the prompt dialog at (627, 199) on button.btn.btn-info
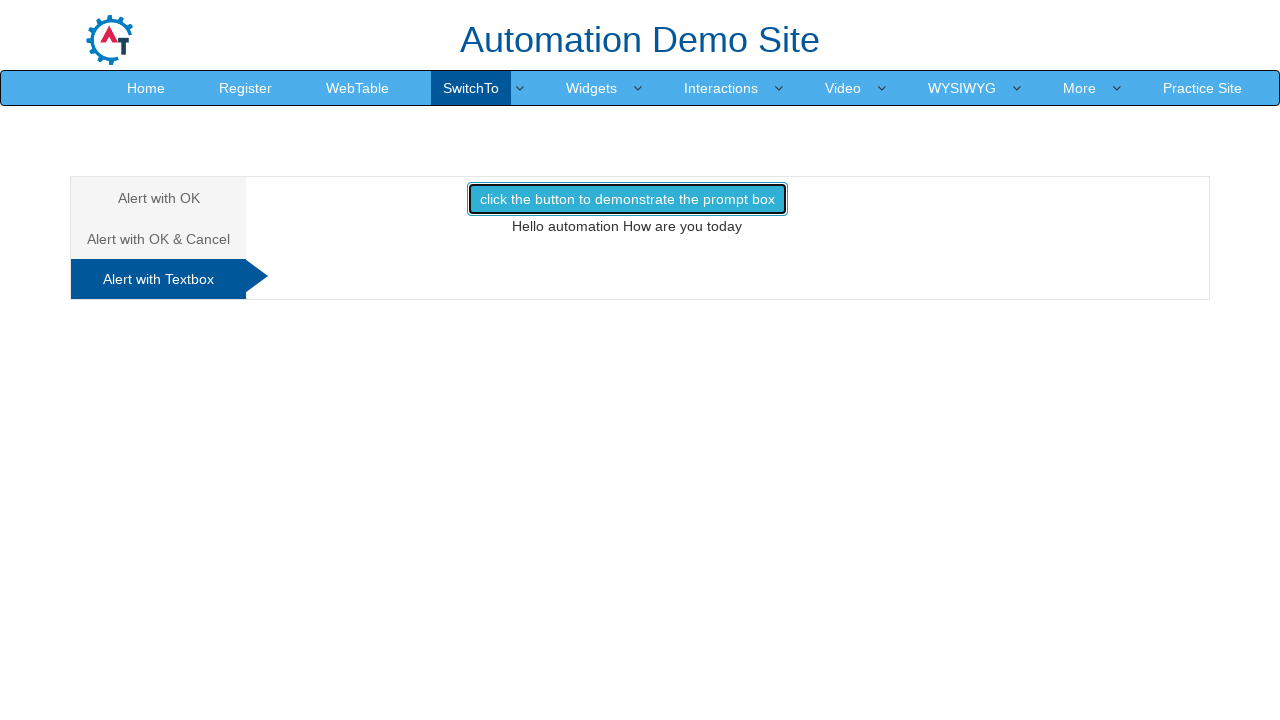

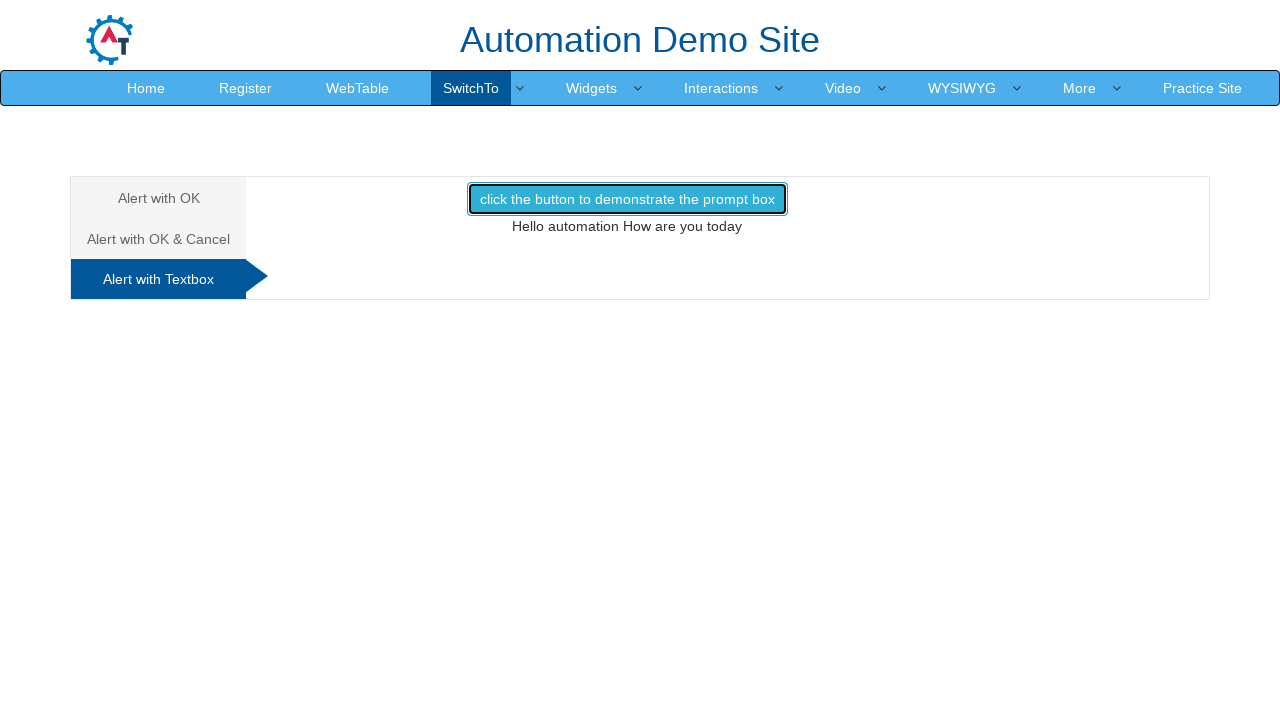